Tests a page with a delayed button by waiting for the button to become clickable, clicking it, and verifying a success message appears

Starting URL: http://suninjuly.github.io/wait2.html

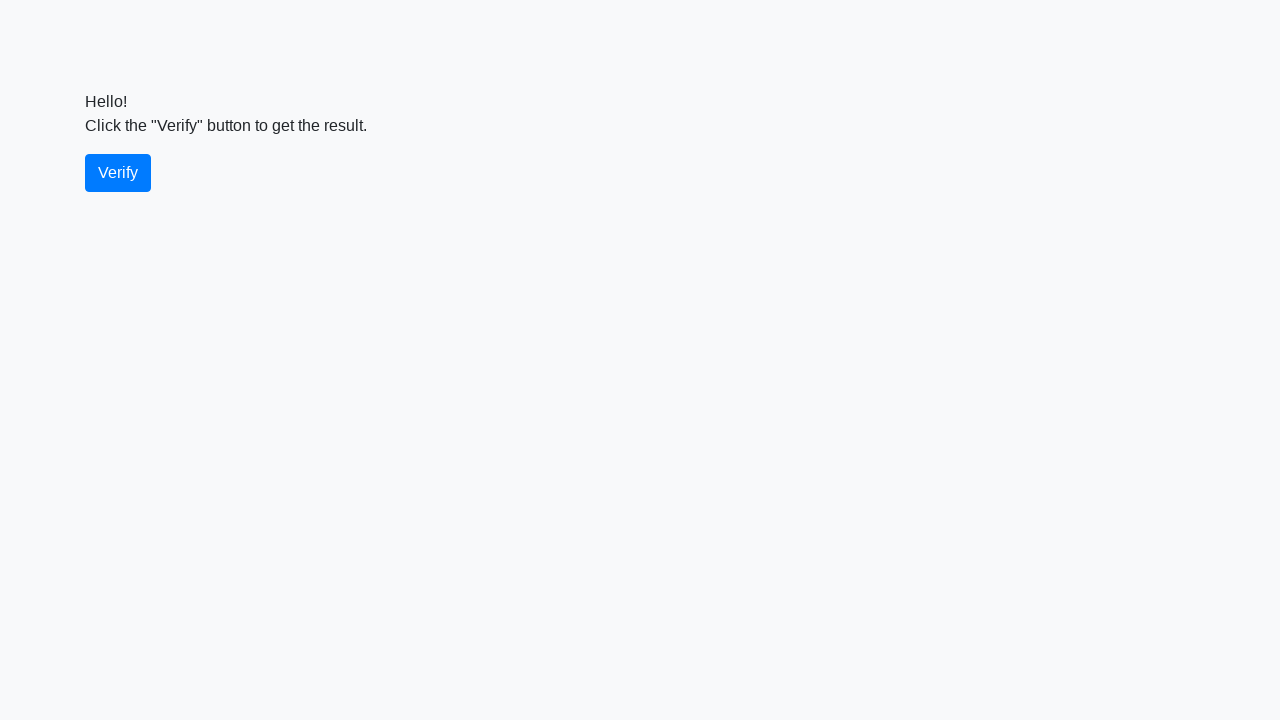

Waited for verify button to become visible
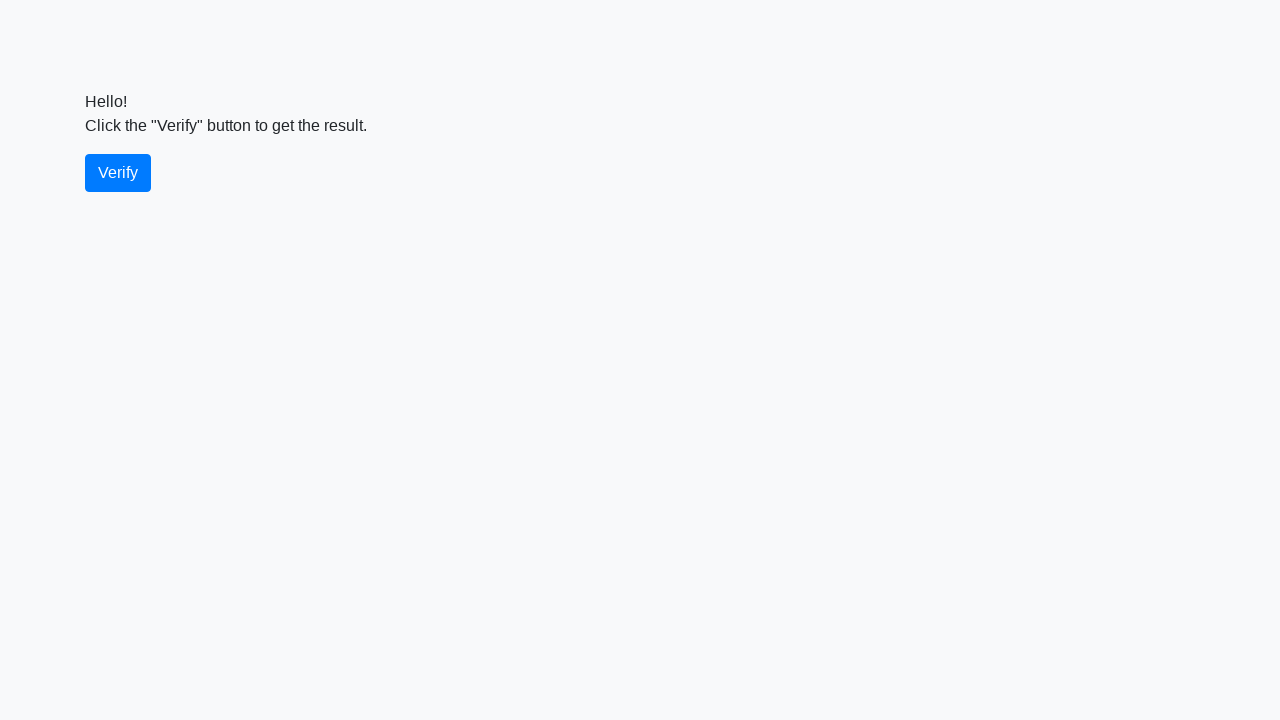

Clicked the verify button at (118, 173) on #verify
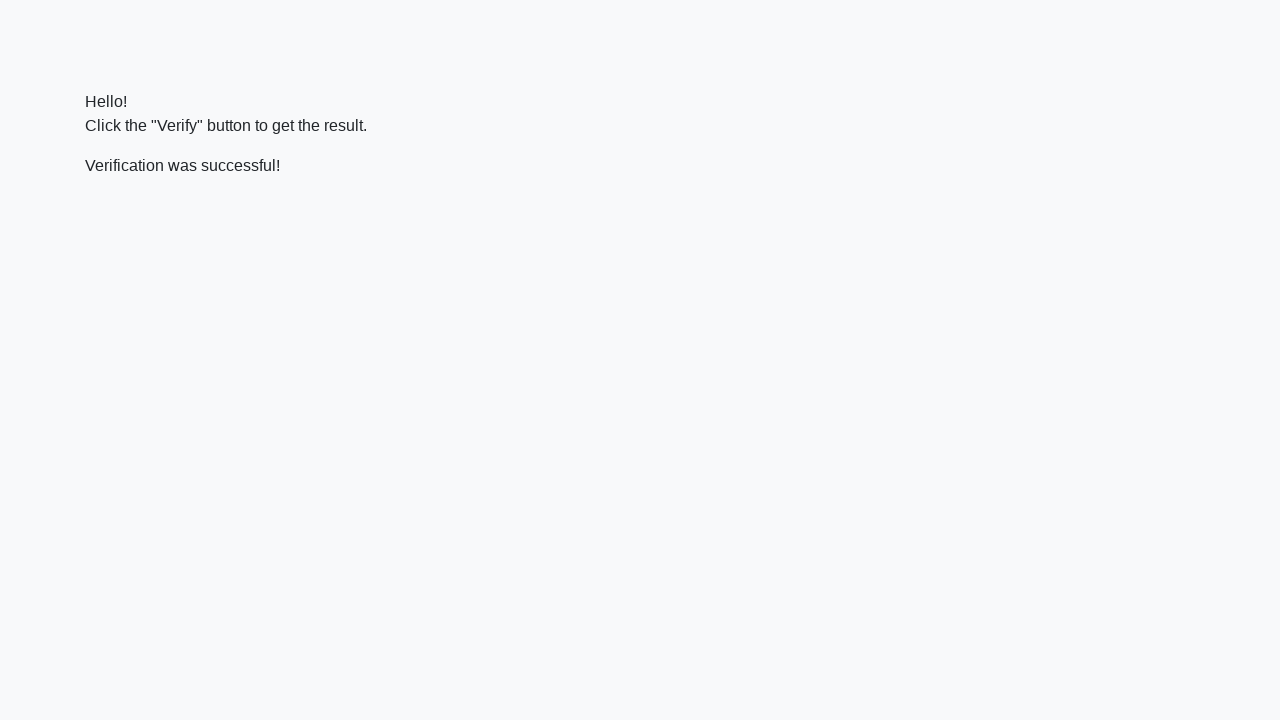

Waited for success message to appear
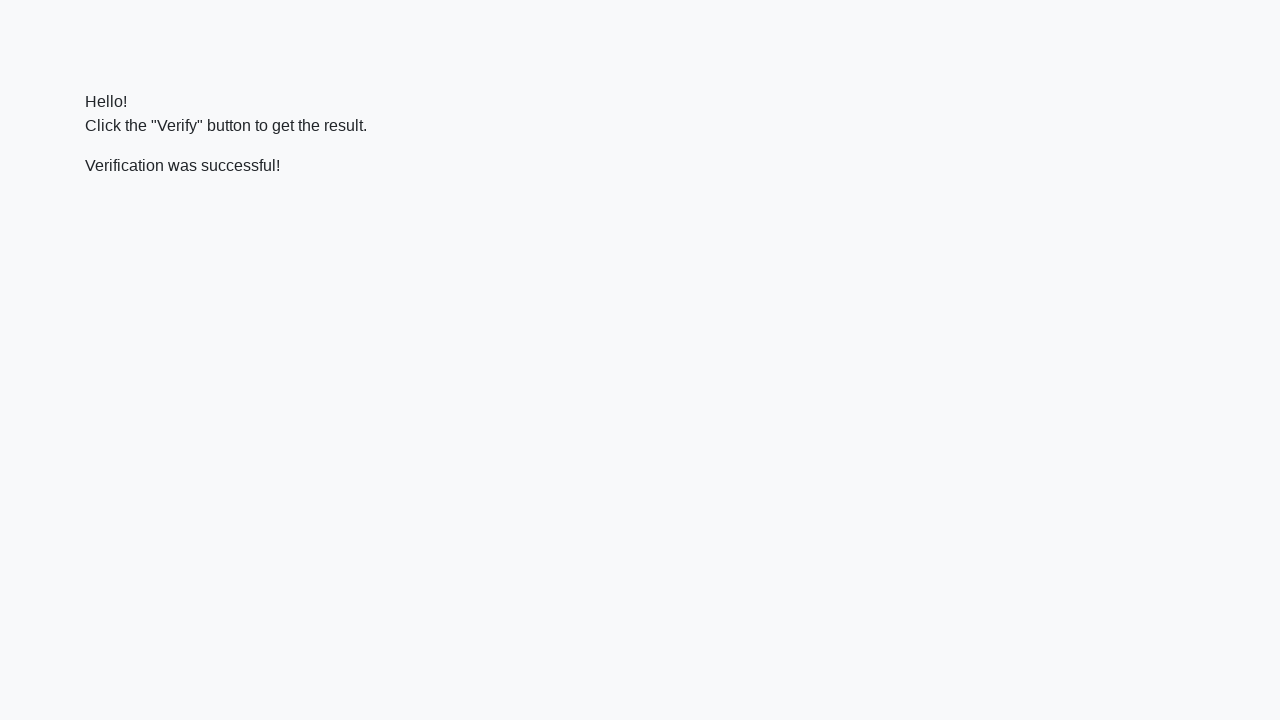

Located the success message element
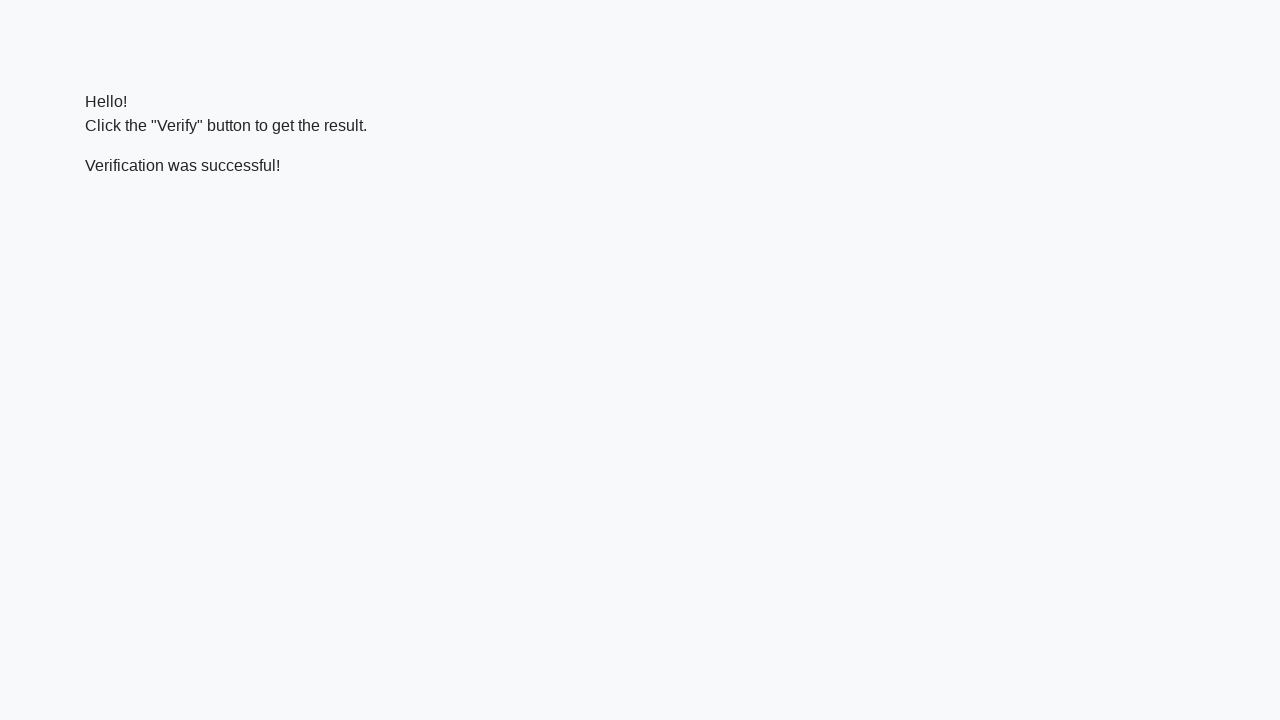

Verified success message contains 'successful'
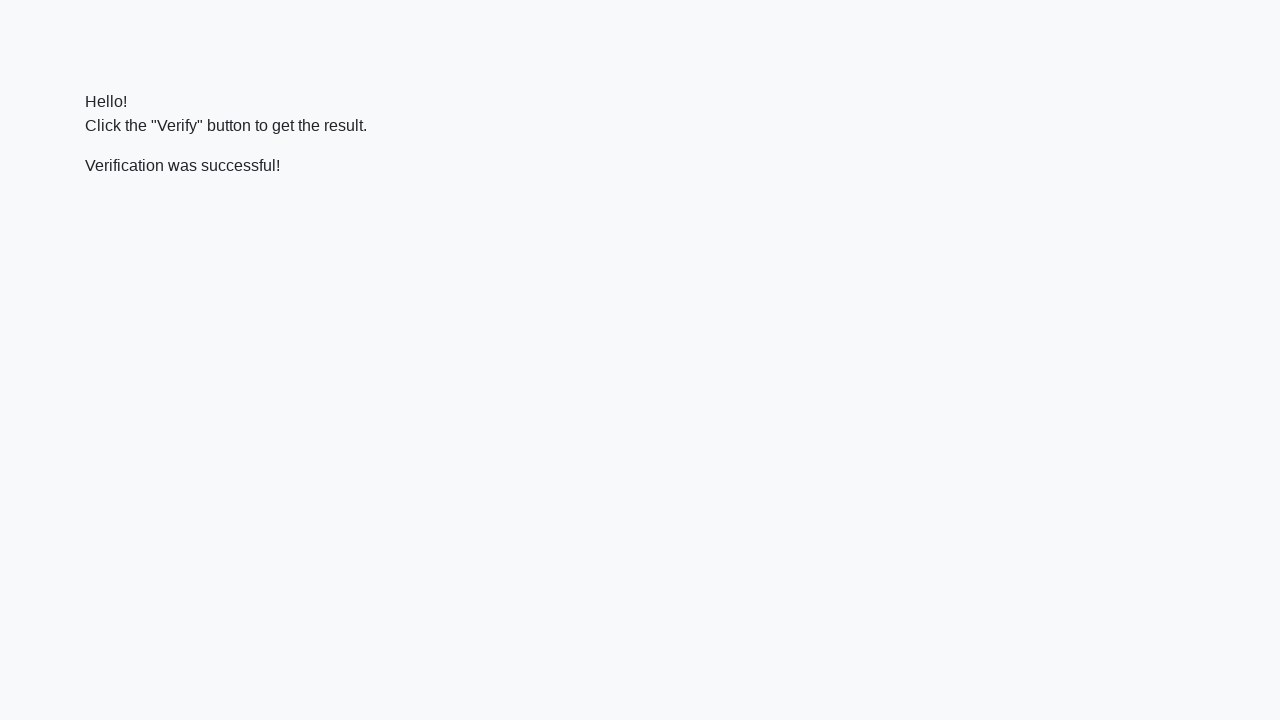

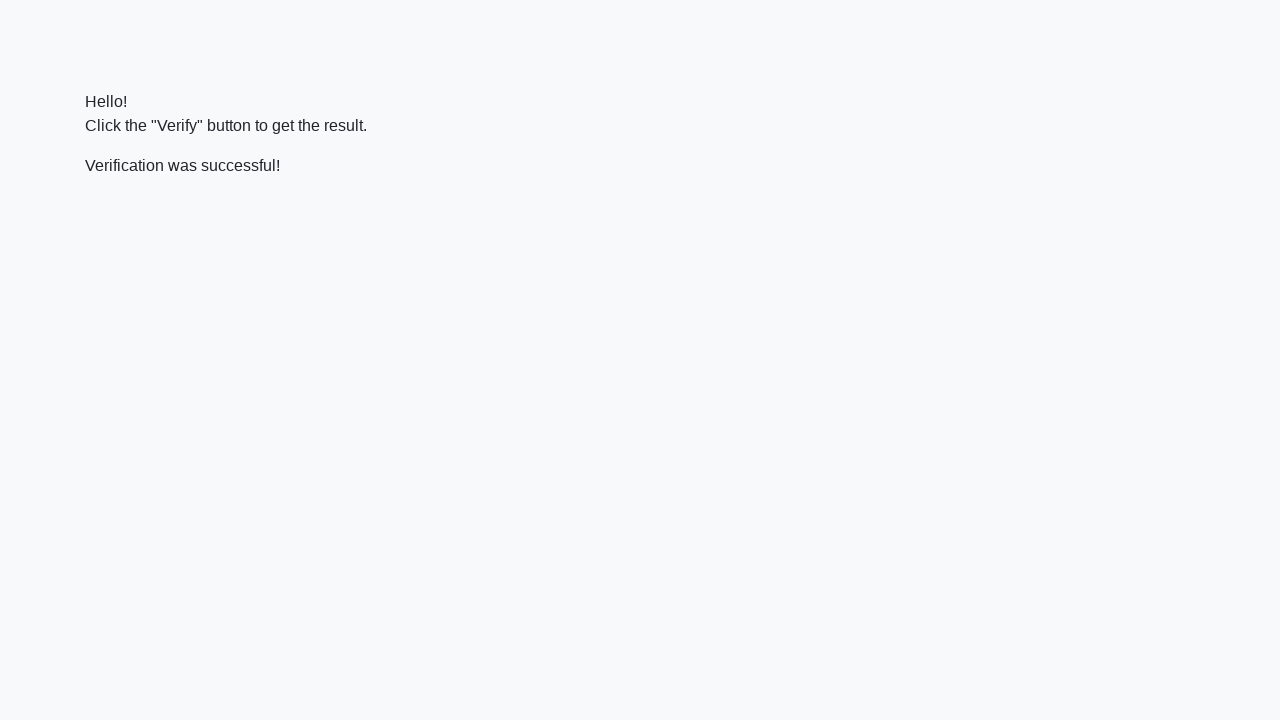